Calculates the sum of two numbers displayed on the page and selects the result from a dropdown menu

Starting URL: http://suninjuly.github.io/selects1.html

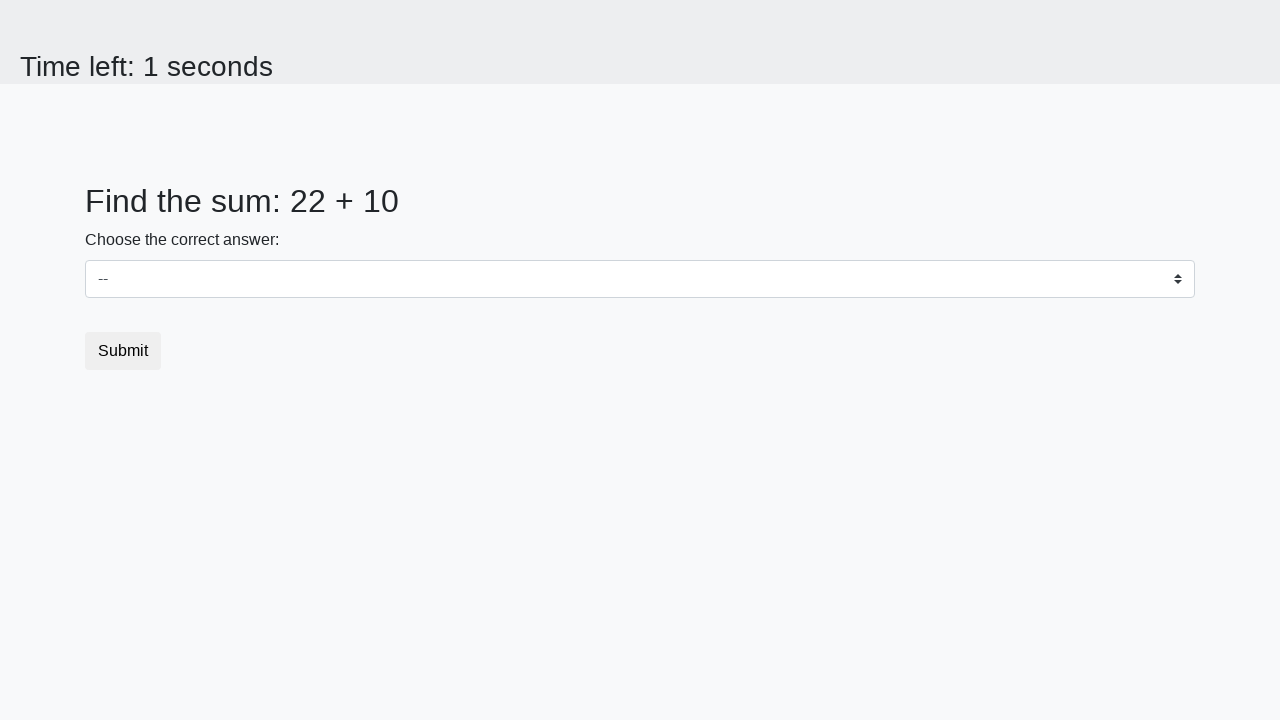

Navigated to the sum calculator page
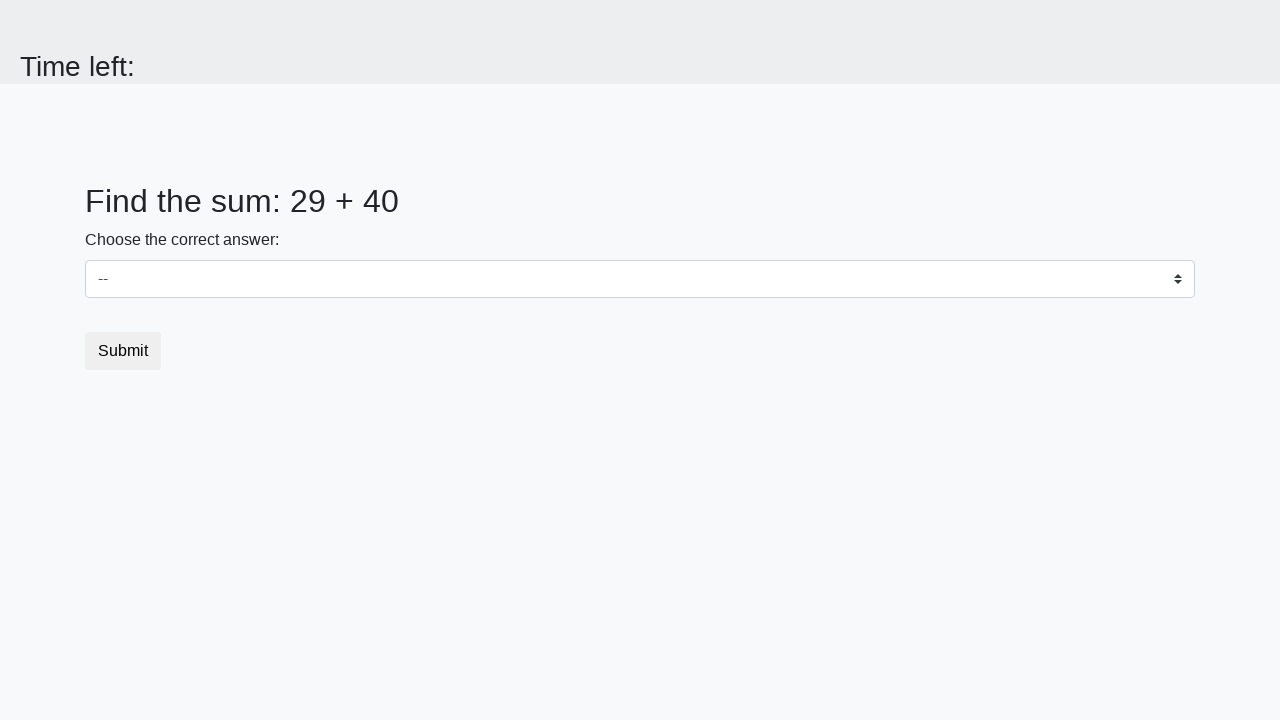

Located first number element
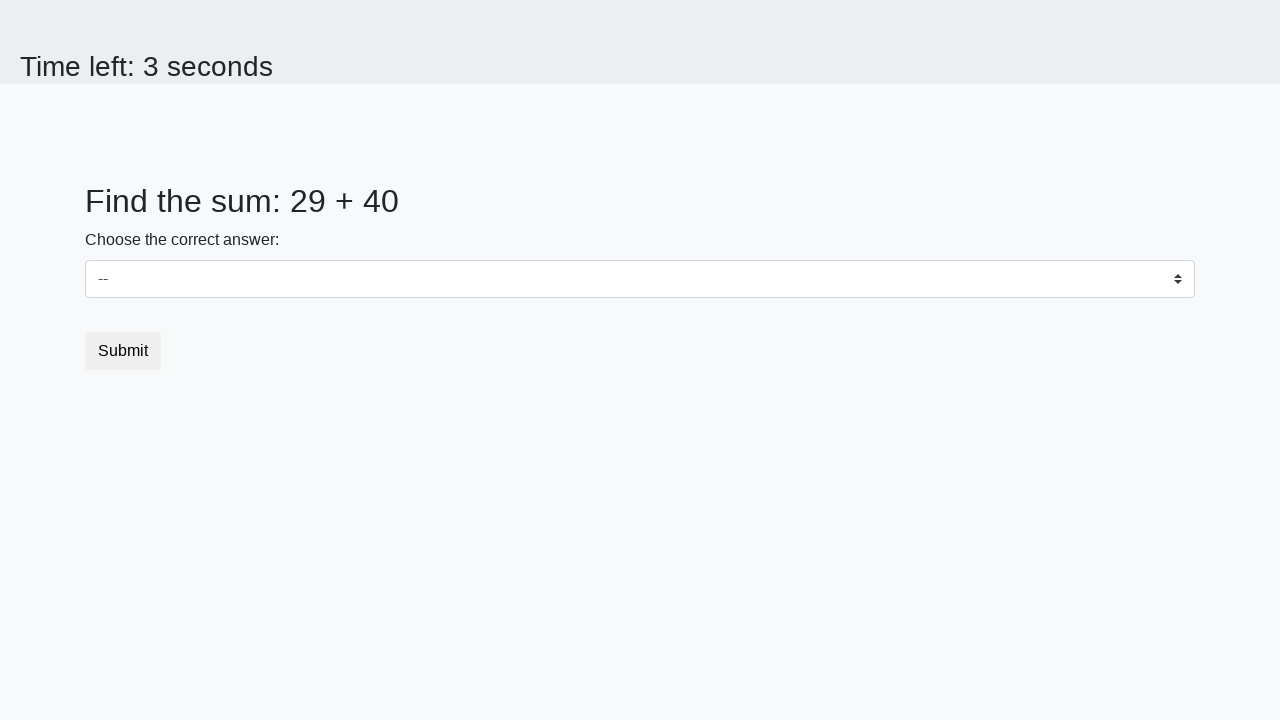

Located second number element
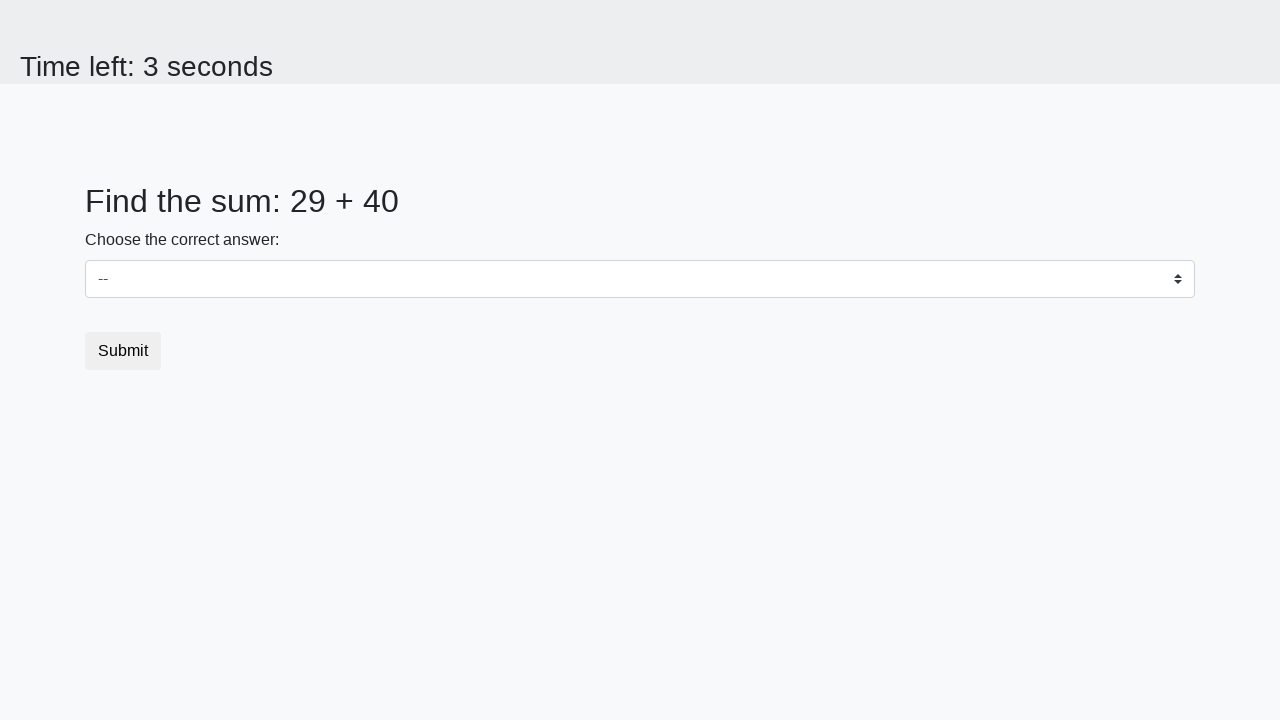

Retrieved first number: 29
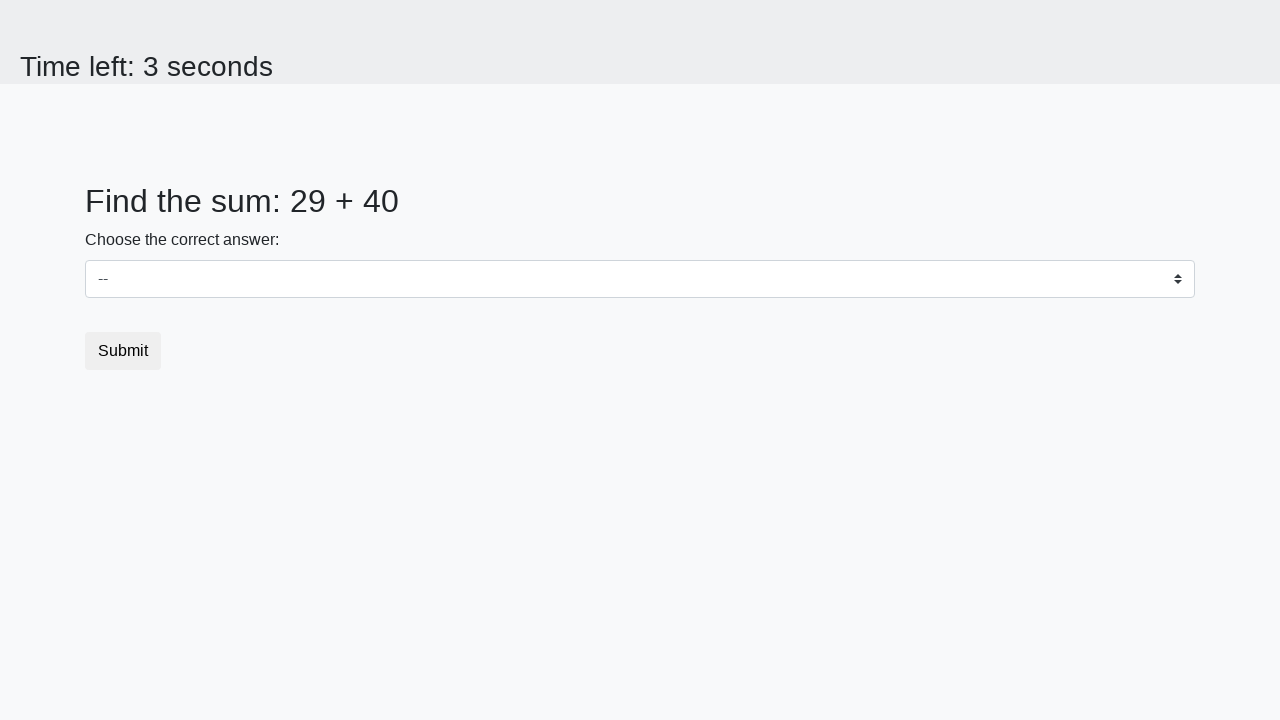

Retrieved second number: 40
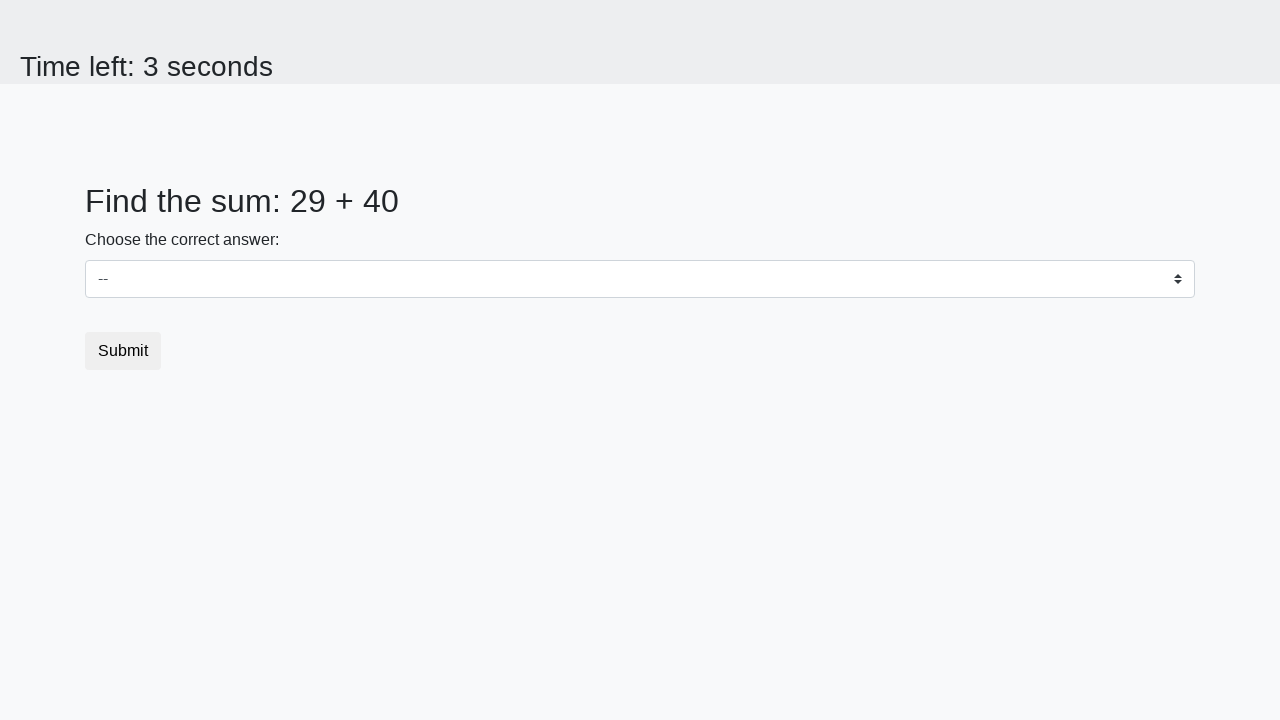

Calculated sum: 29 + 40 = 69
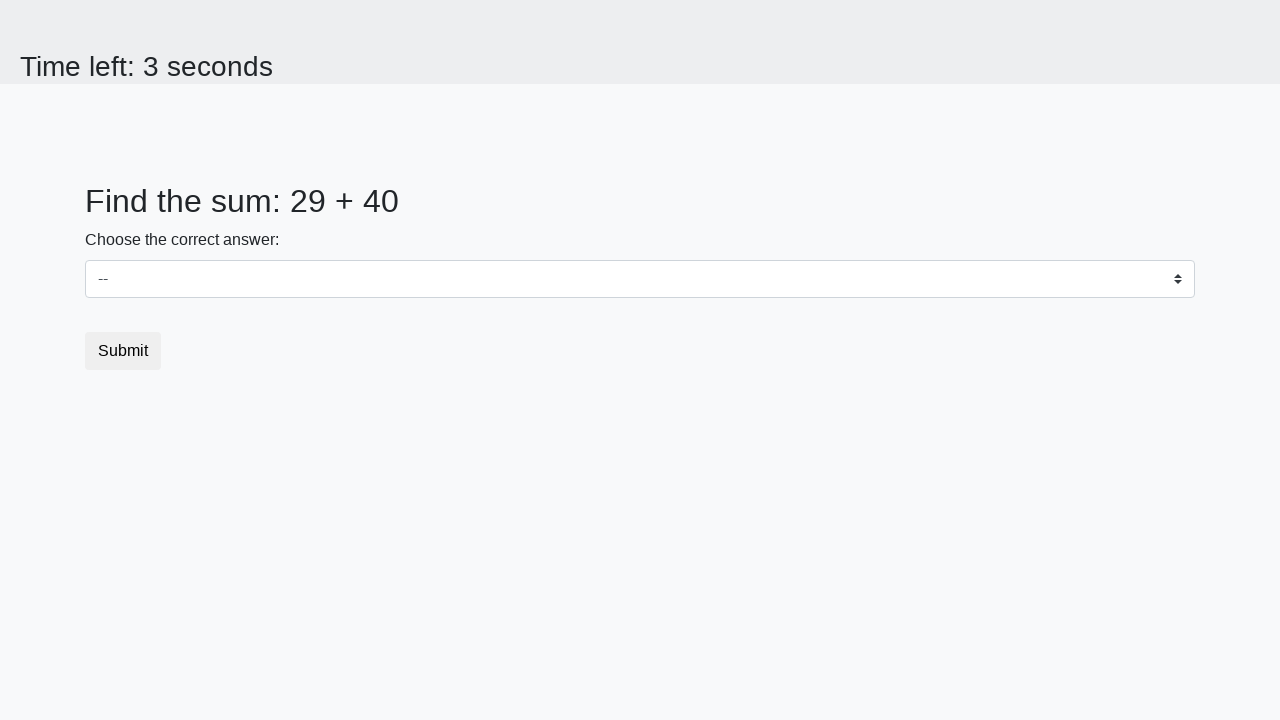

Selected the sum value '69' from dropdown on #dropdown
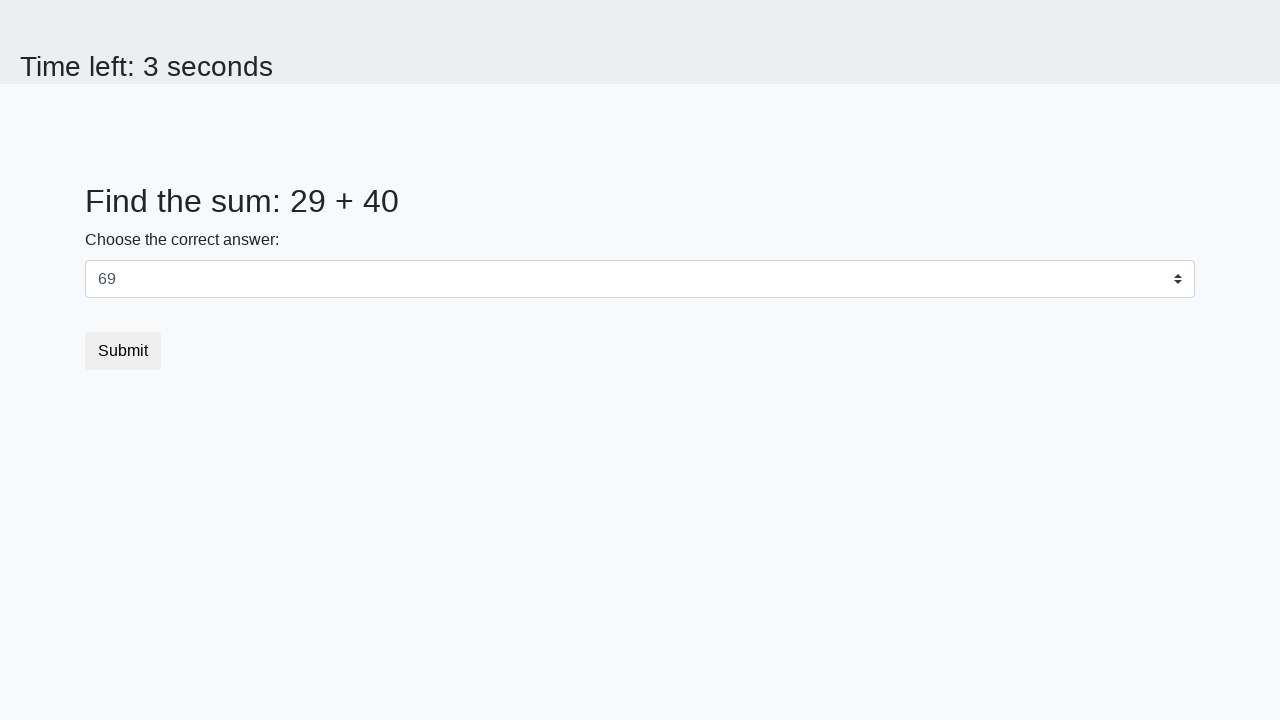

Clicked the submit button at (123, 351) on .btn
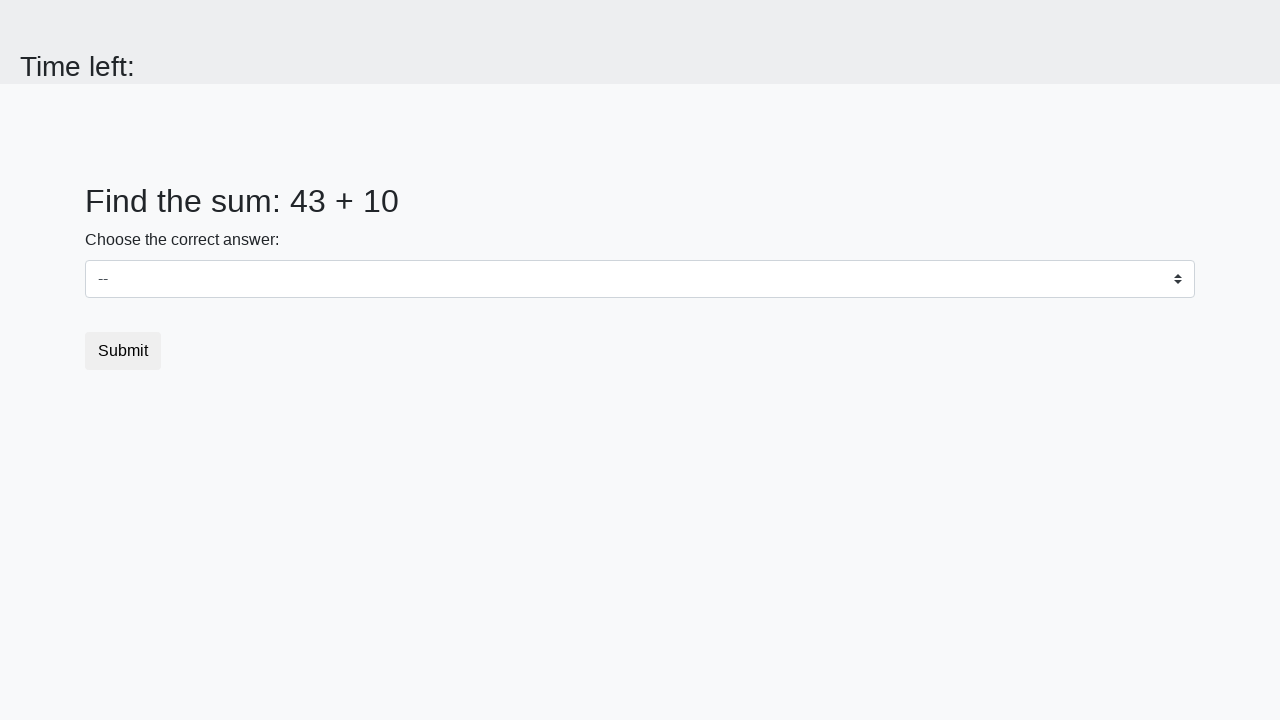

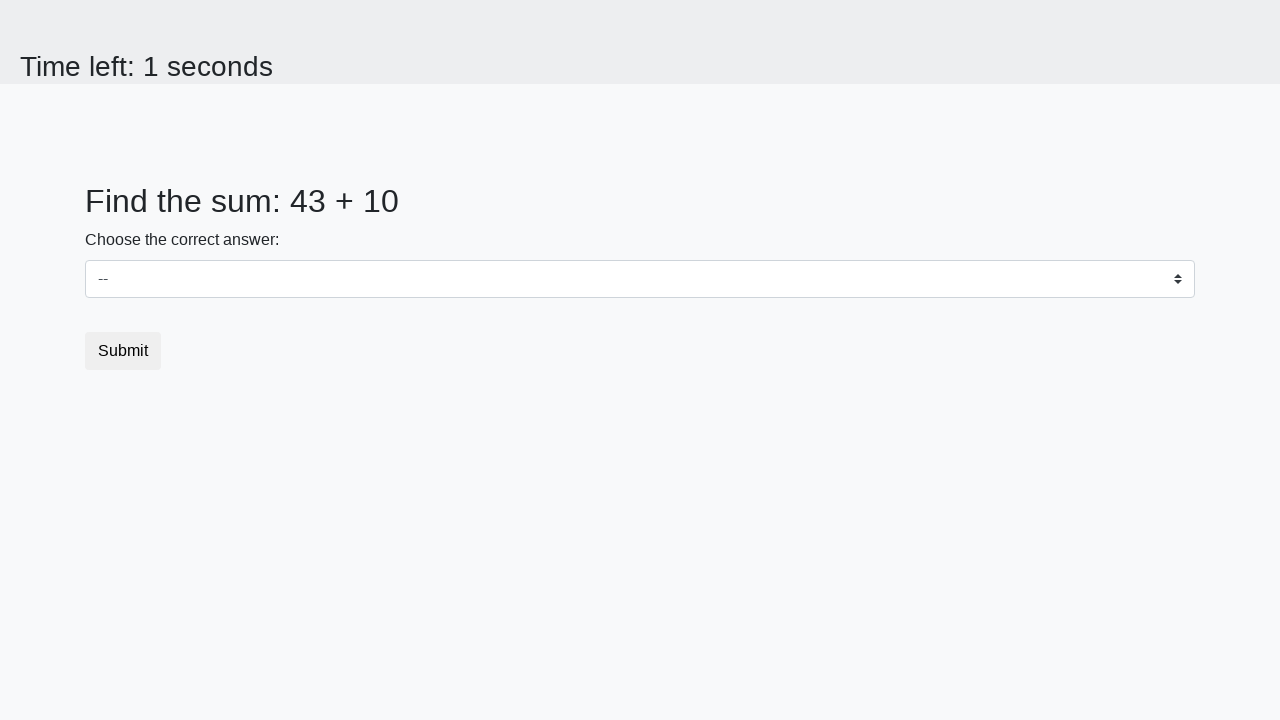